Tests clicking on a "Next" link on a delayed HTML elements page, verifying that the click action works with potentially delayed content.

Starting URL: https://sajithatharaka.github.io/employee_registration/html-elements/delayed_html.html

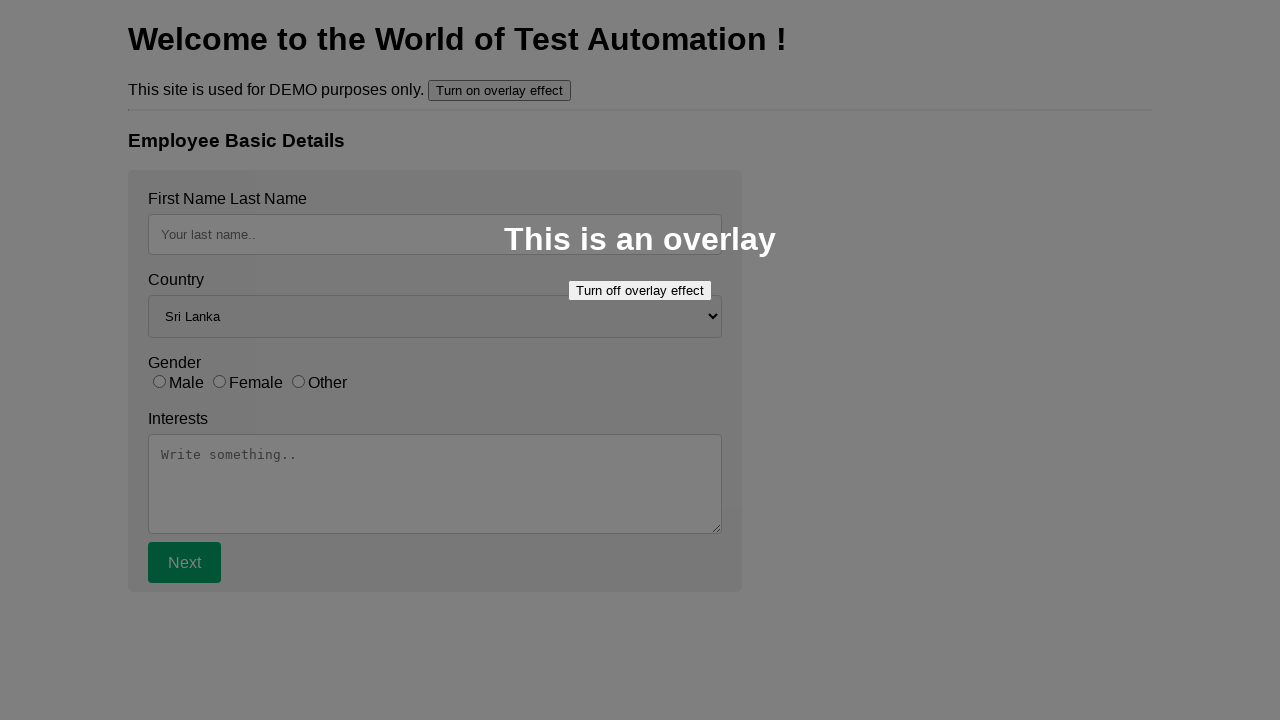

Navigated to delayed HTML elements page
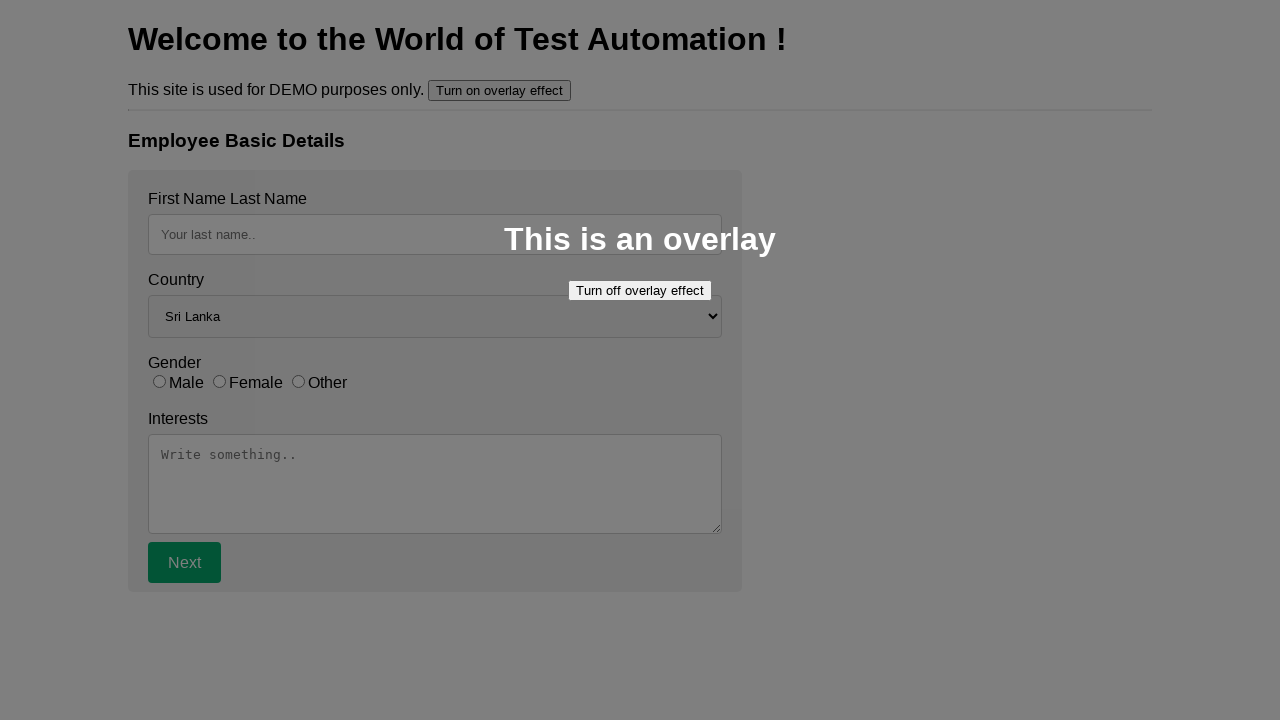

Clicked the 'Next' link on delayed HTML elements page at (184, 644) on //a[text()='Next']
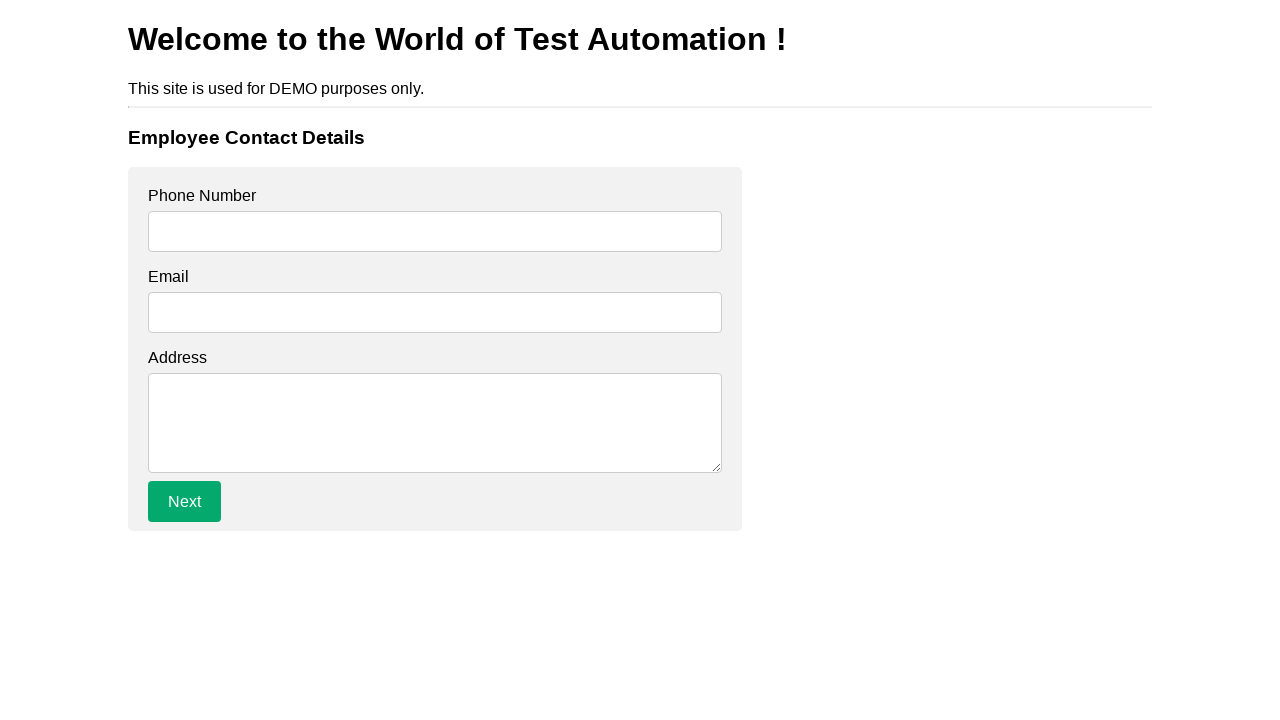

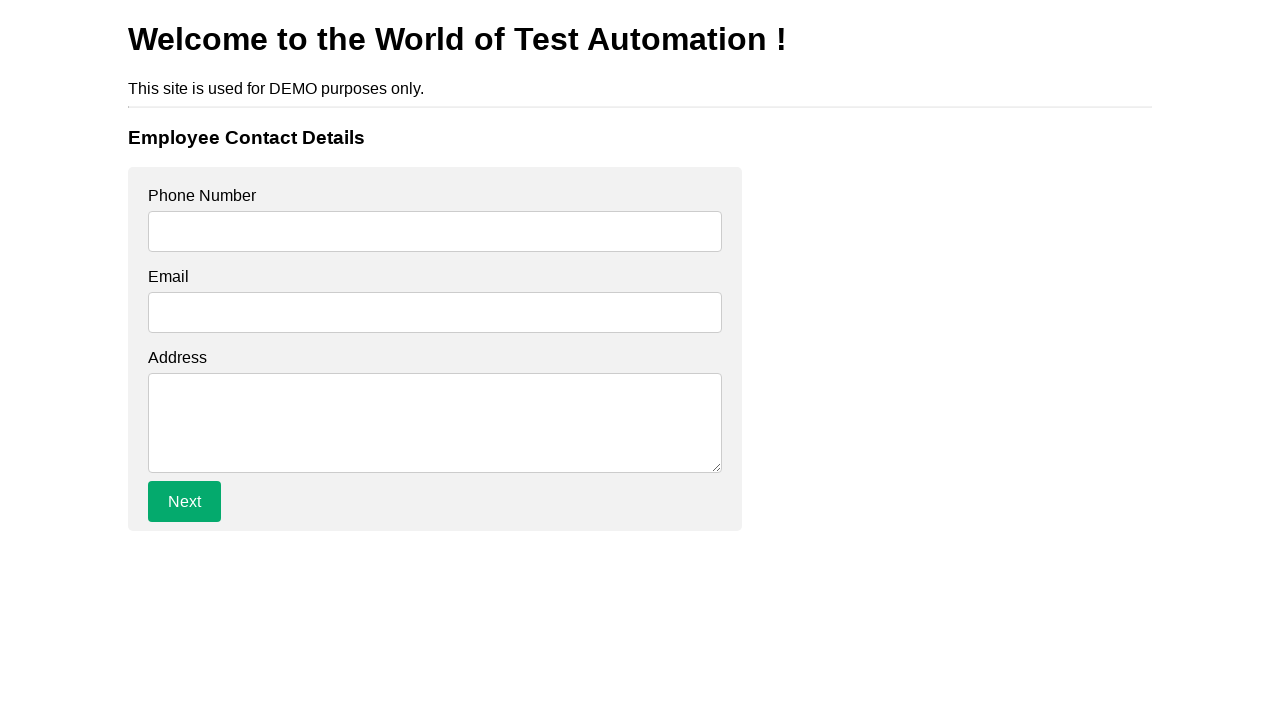